Opens the ChatGPT website, maximizes the browser window, and verifies the page loads successfully.

Starting URL: https://chatgpt.com/

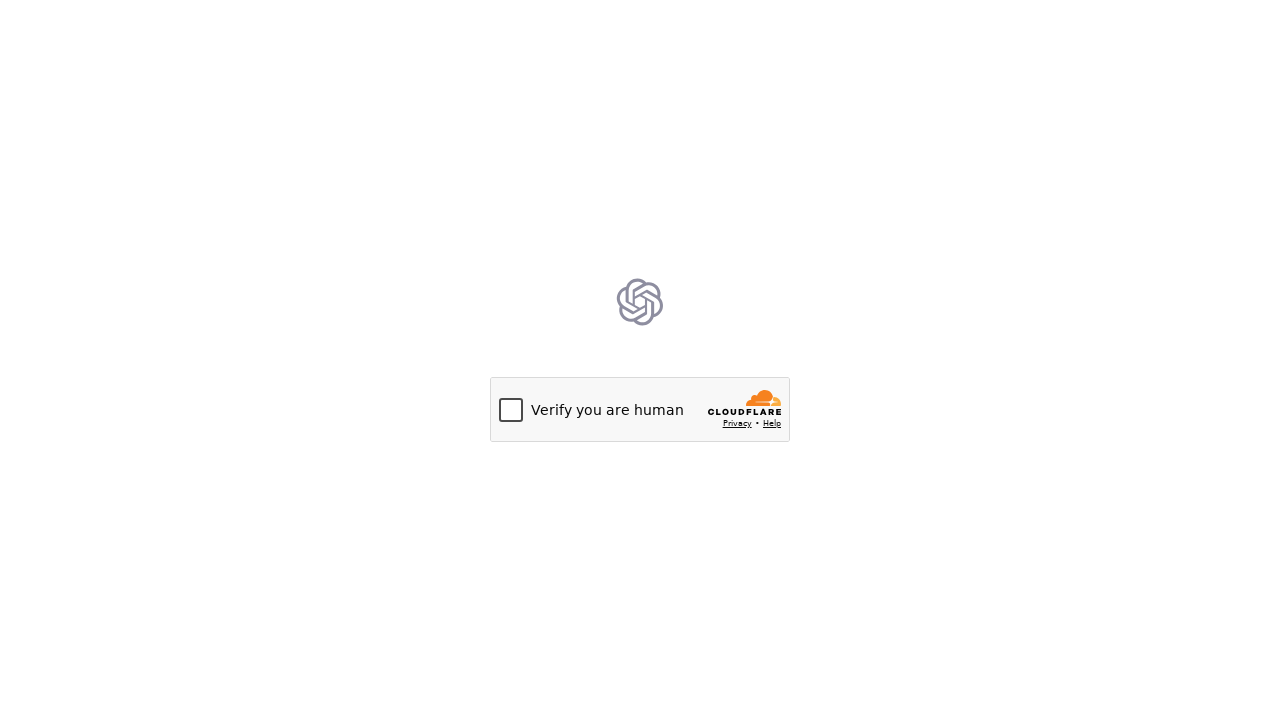

Set viewport to 1920x1080 to maximize browser window
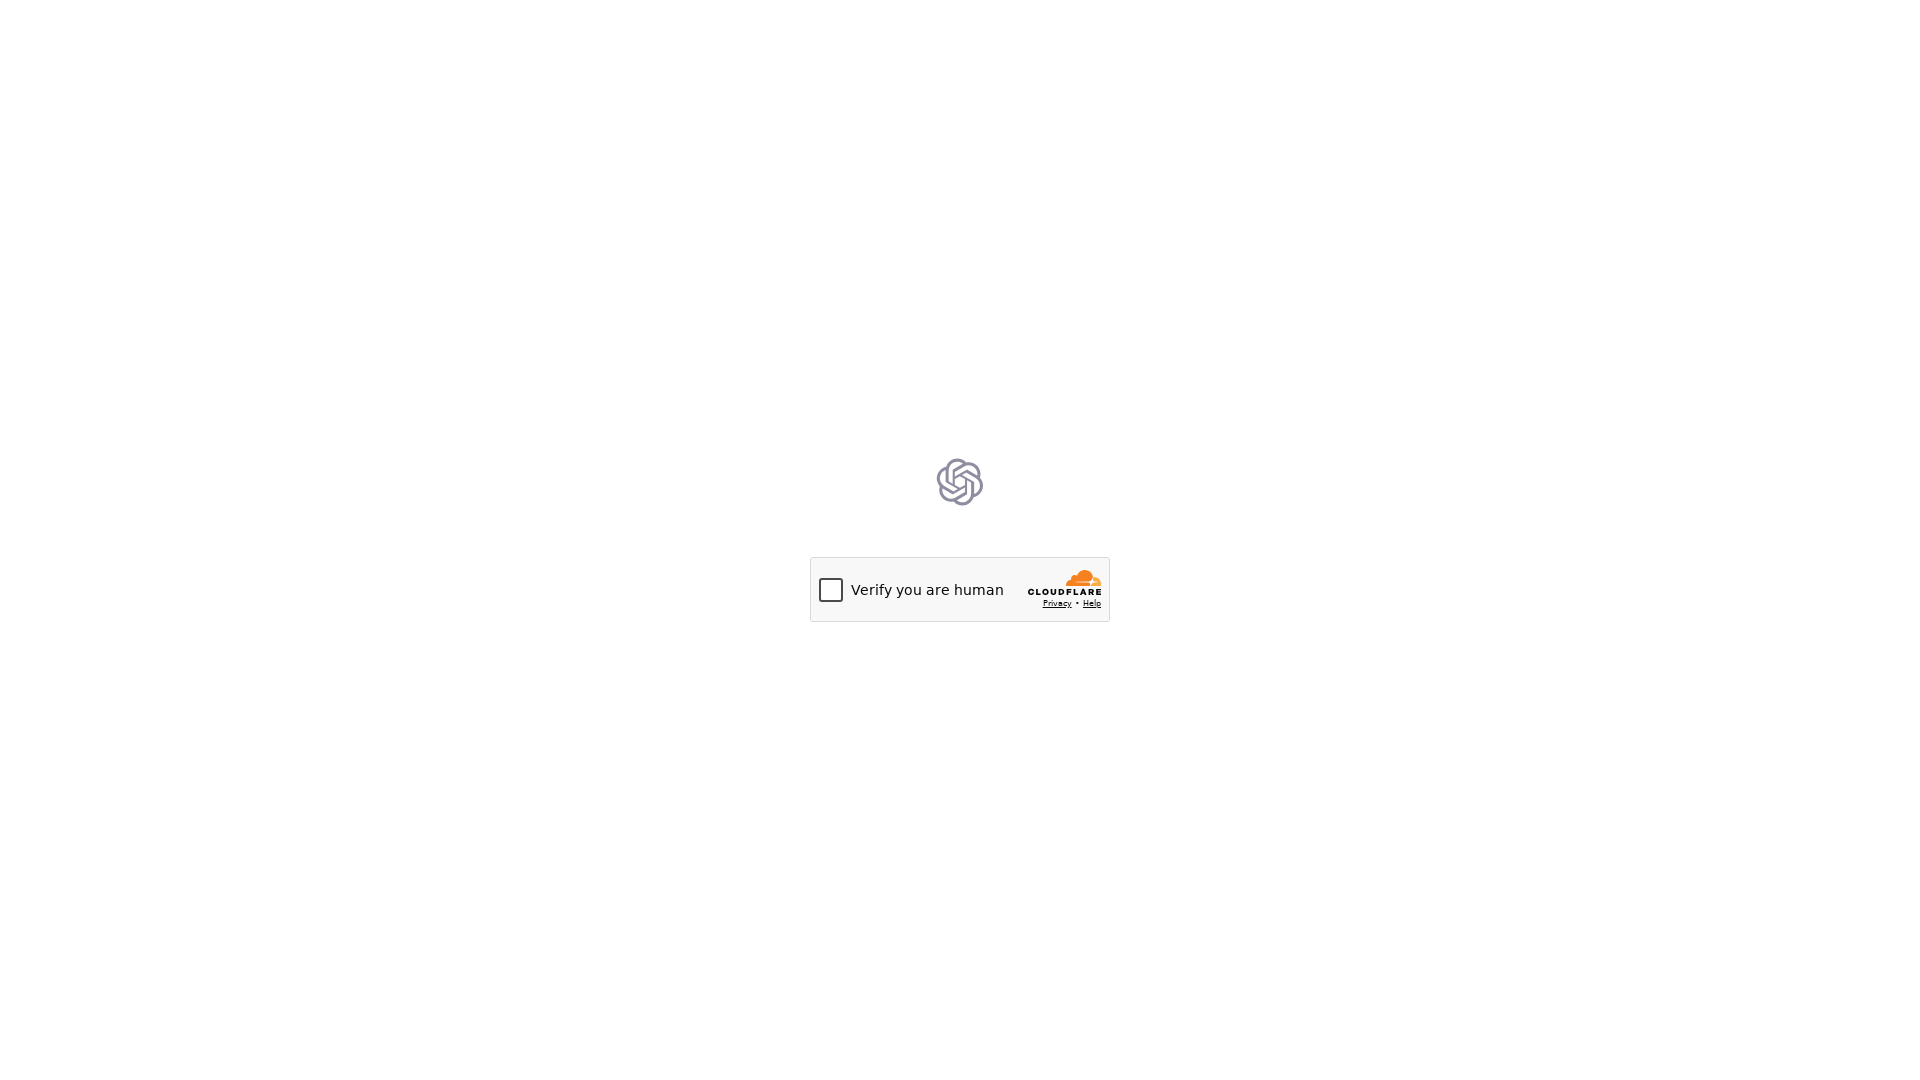

ChatGPT page loaded successfully
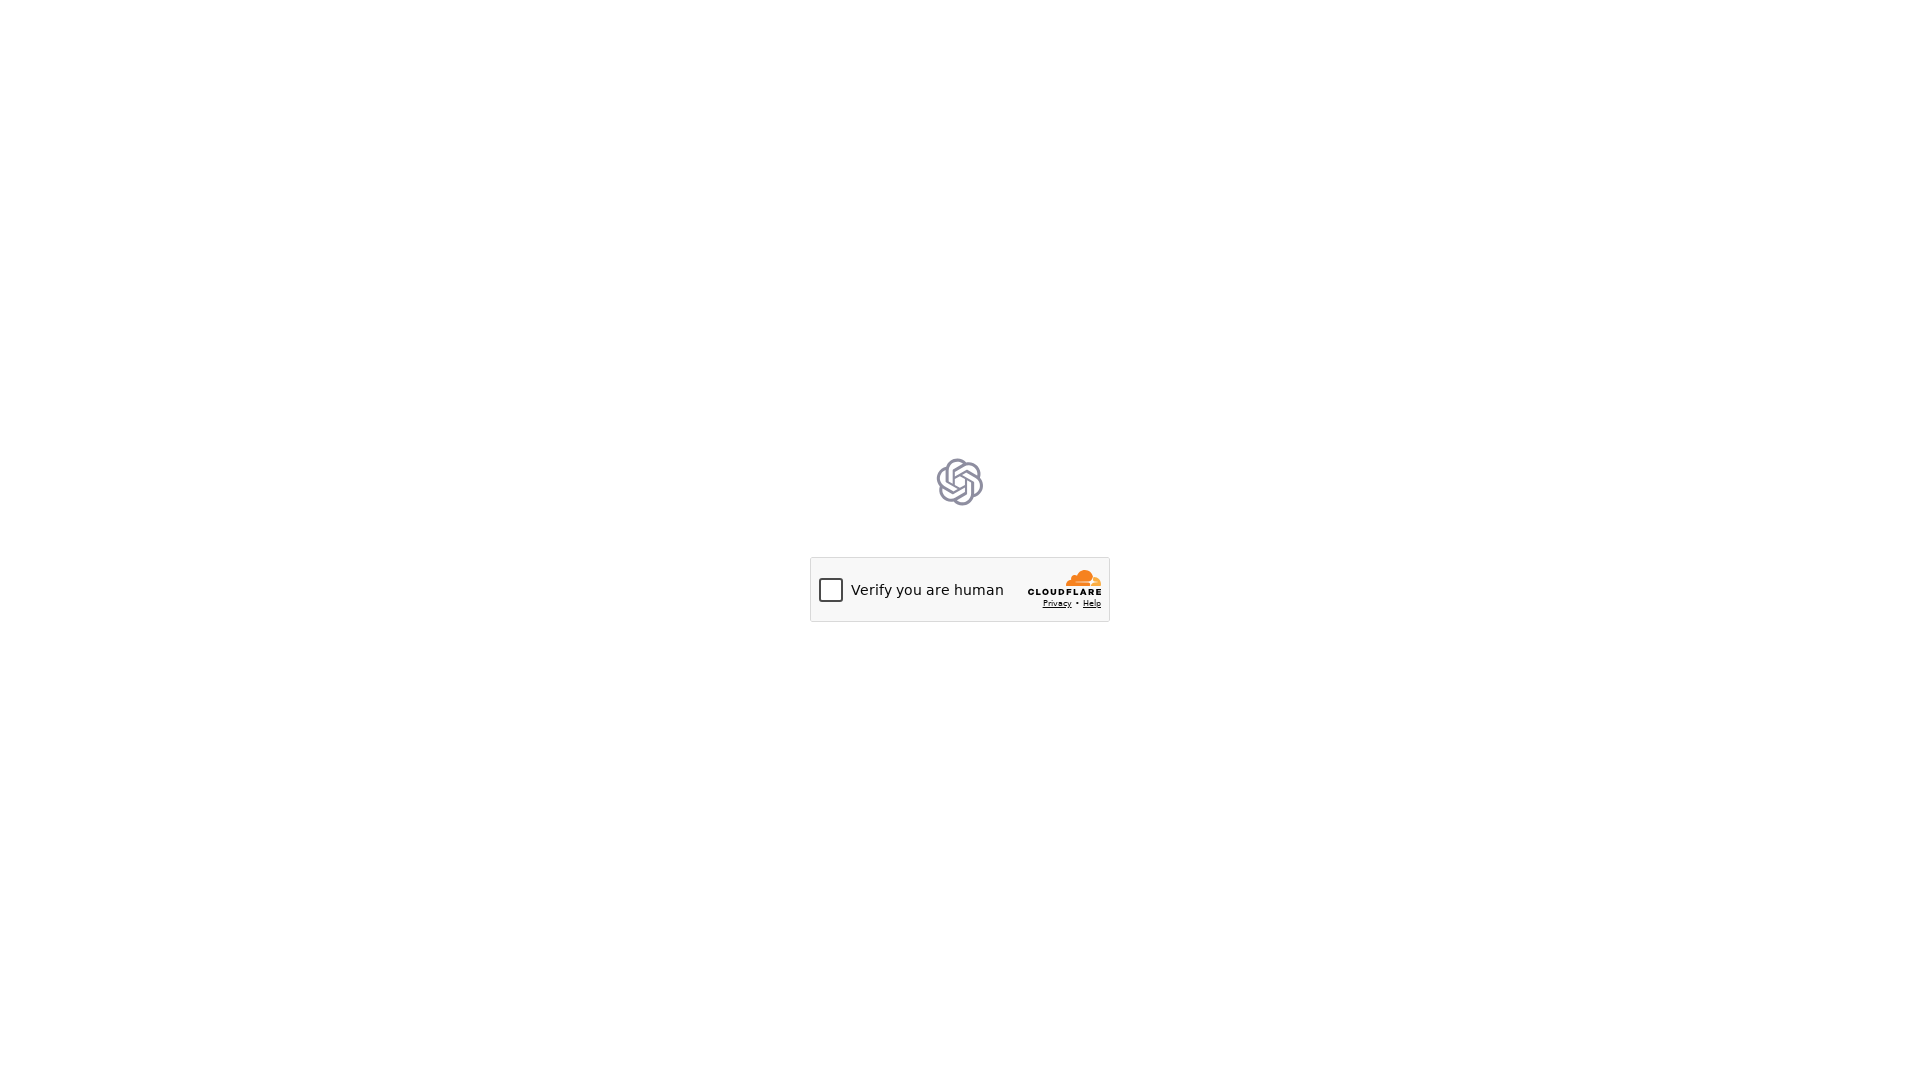

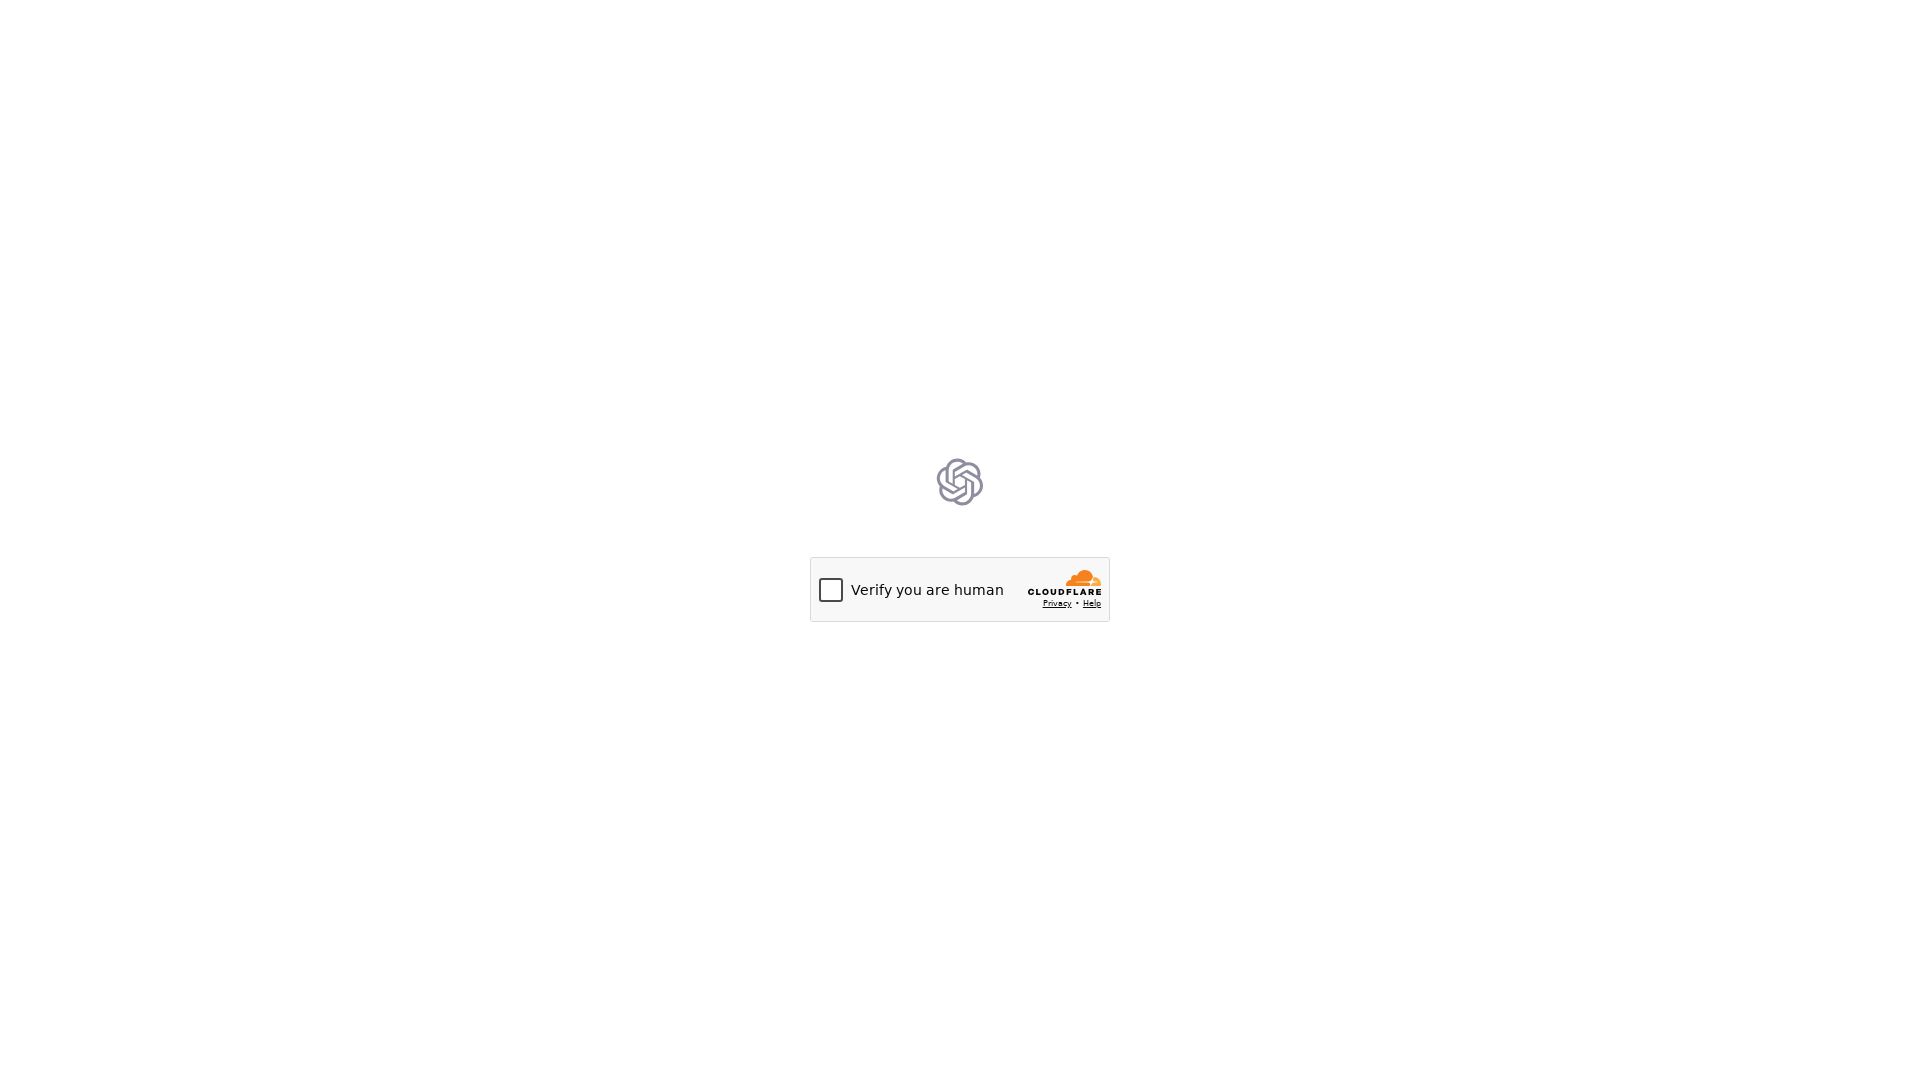